Tests dropdown select element manipulation by selecting an option by its text value.

Starting URL: http://the-internet.herokuapp.com/dropdown

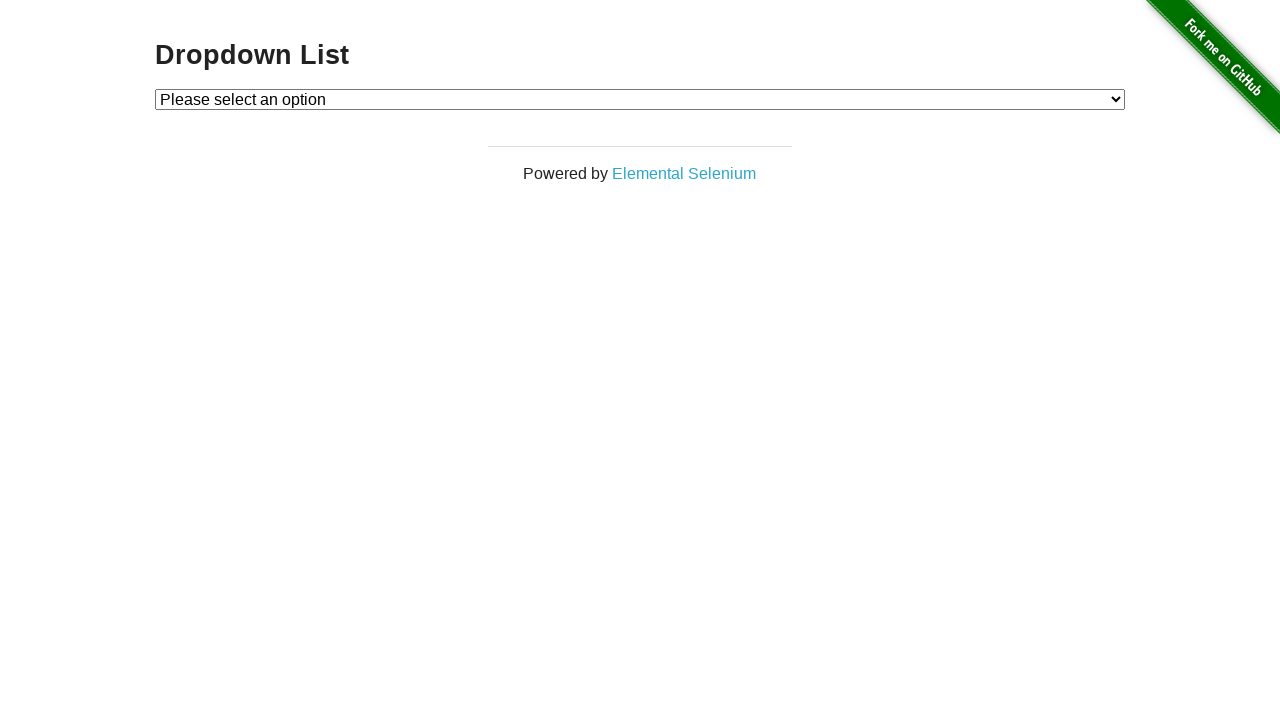

Navigated to dropdown page at http://the-internet.herokuapp.com/dropdown
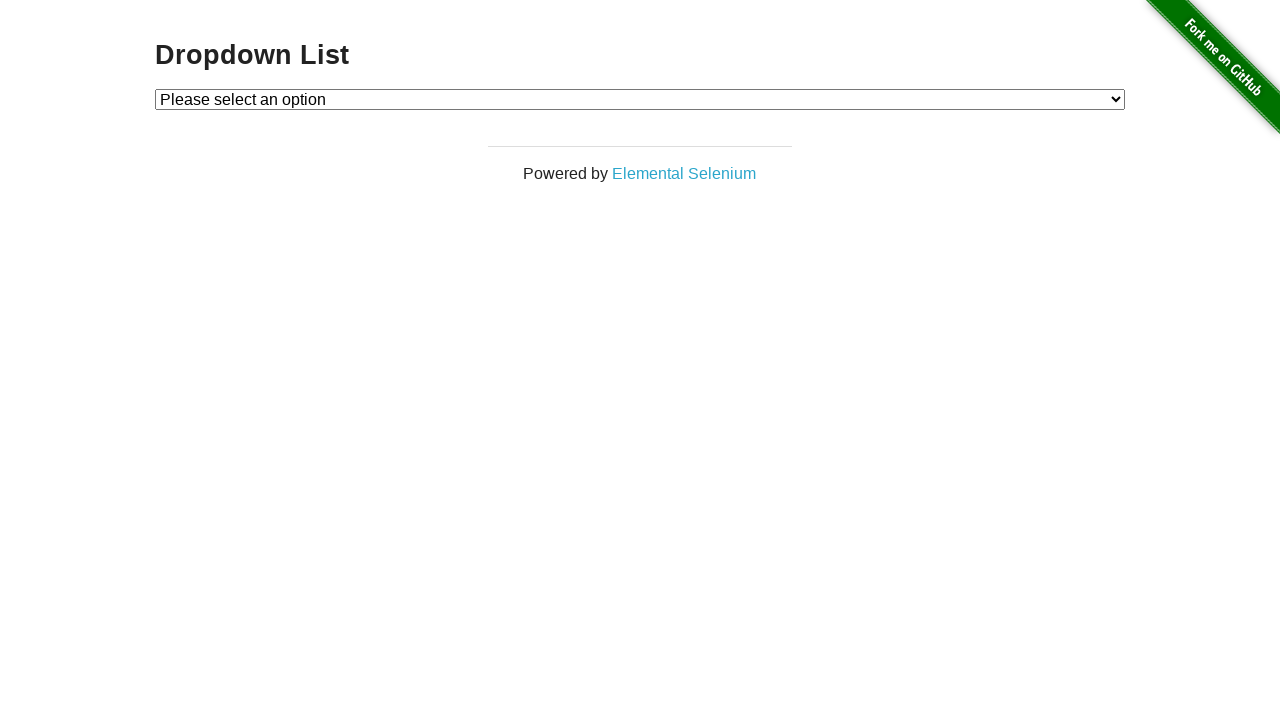

Selected 'Option 2' from the dropdown select element on #dropdown
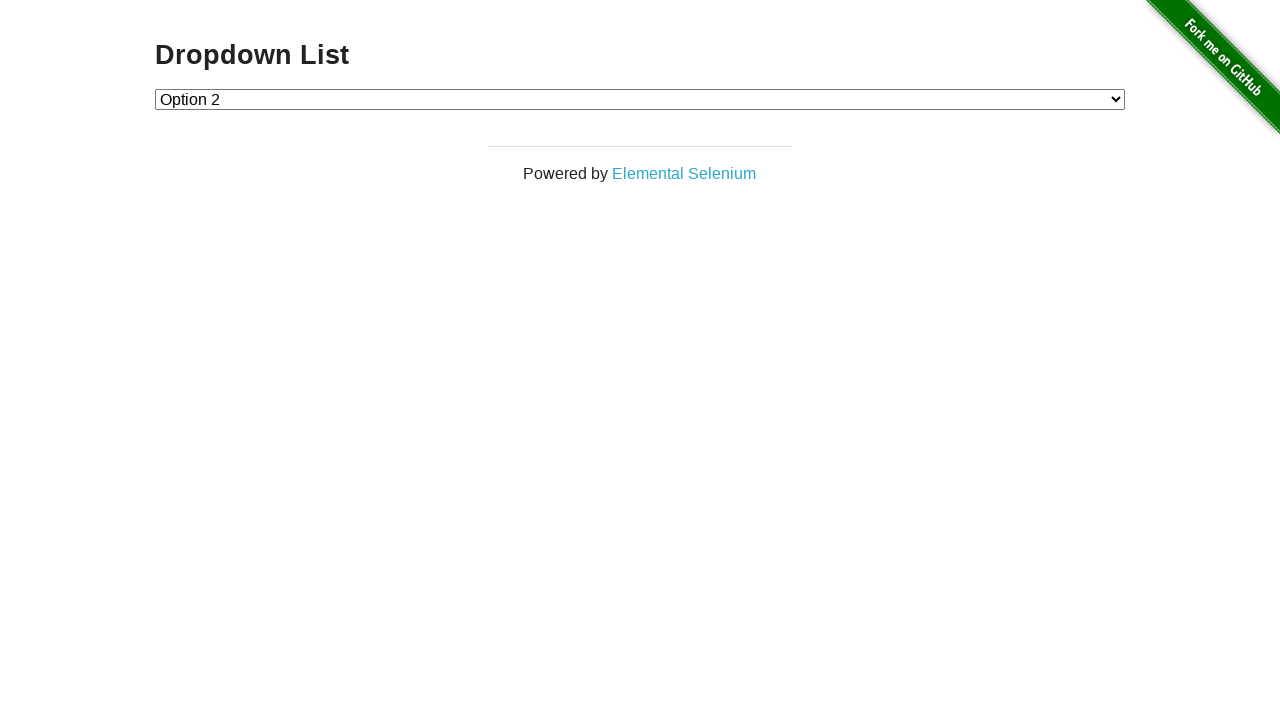

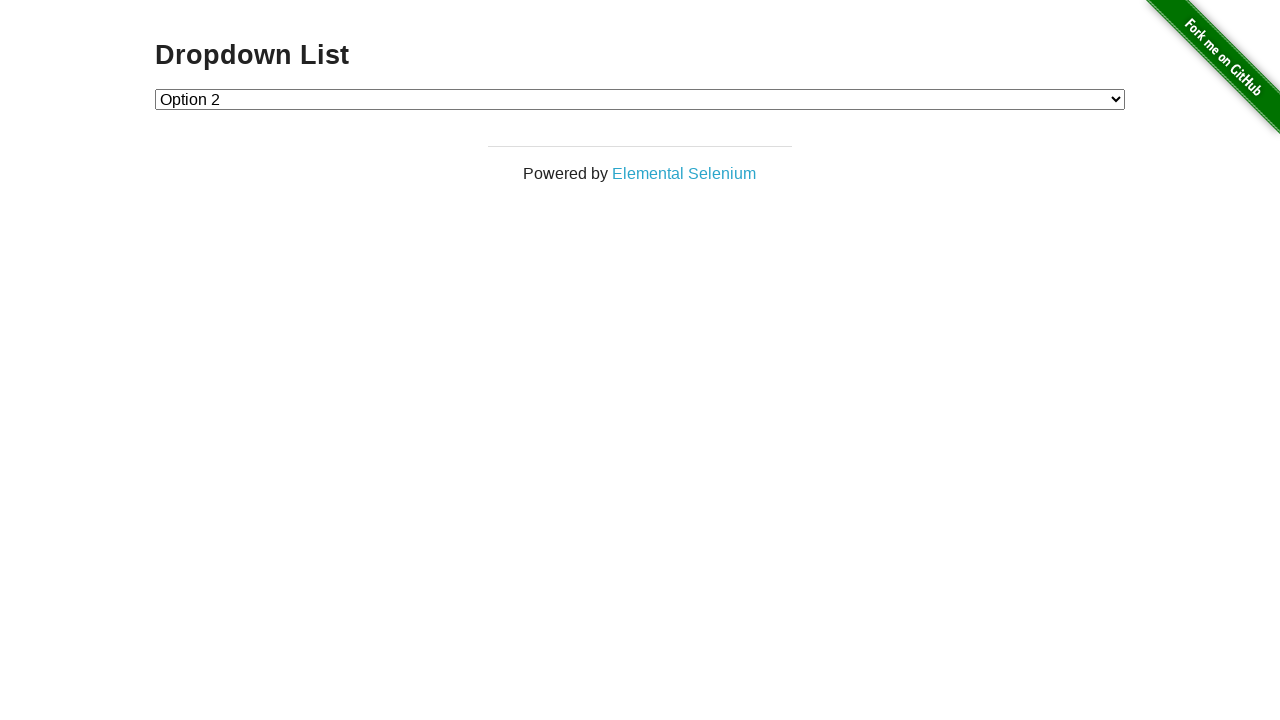